Tests HTML5 drag and drop functionality by dragging element from column A to column B and verifying the elements switch places

Starting URL: http://the-internet.herokuapp.com/drag_and_drop

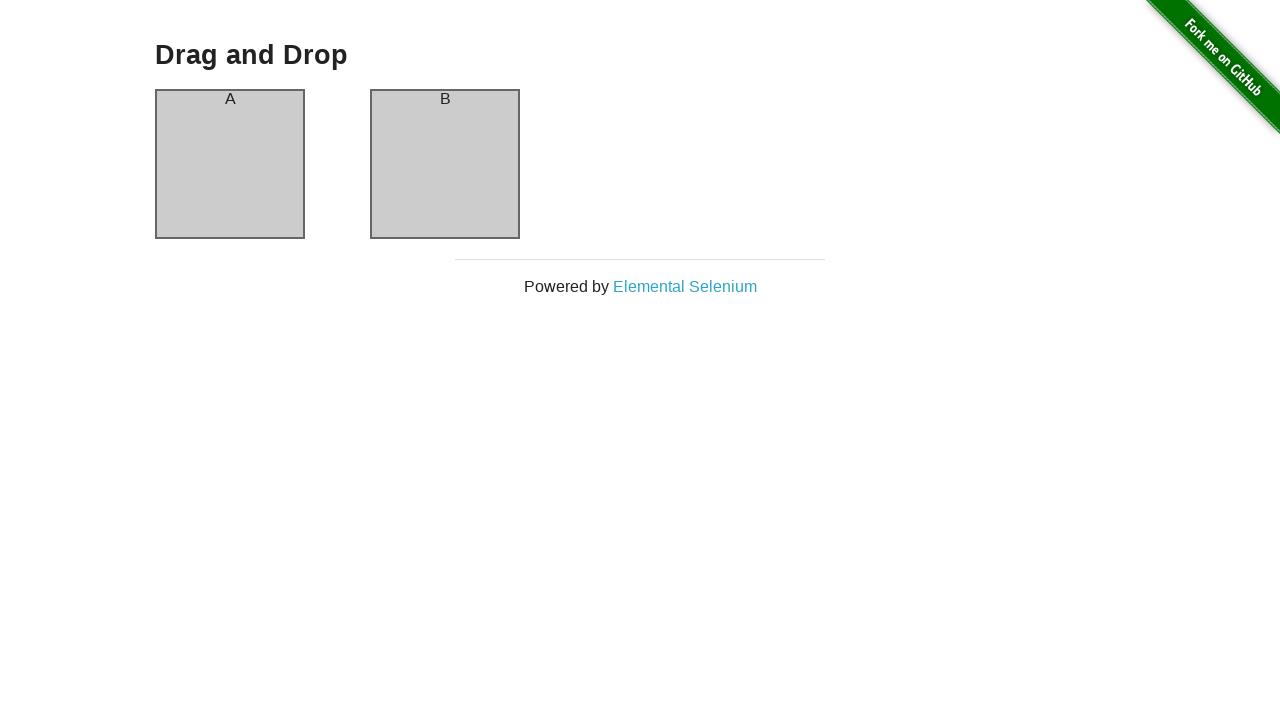

Executed drag and drop JavaScript workaround to drag element from column A to column B
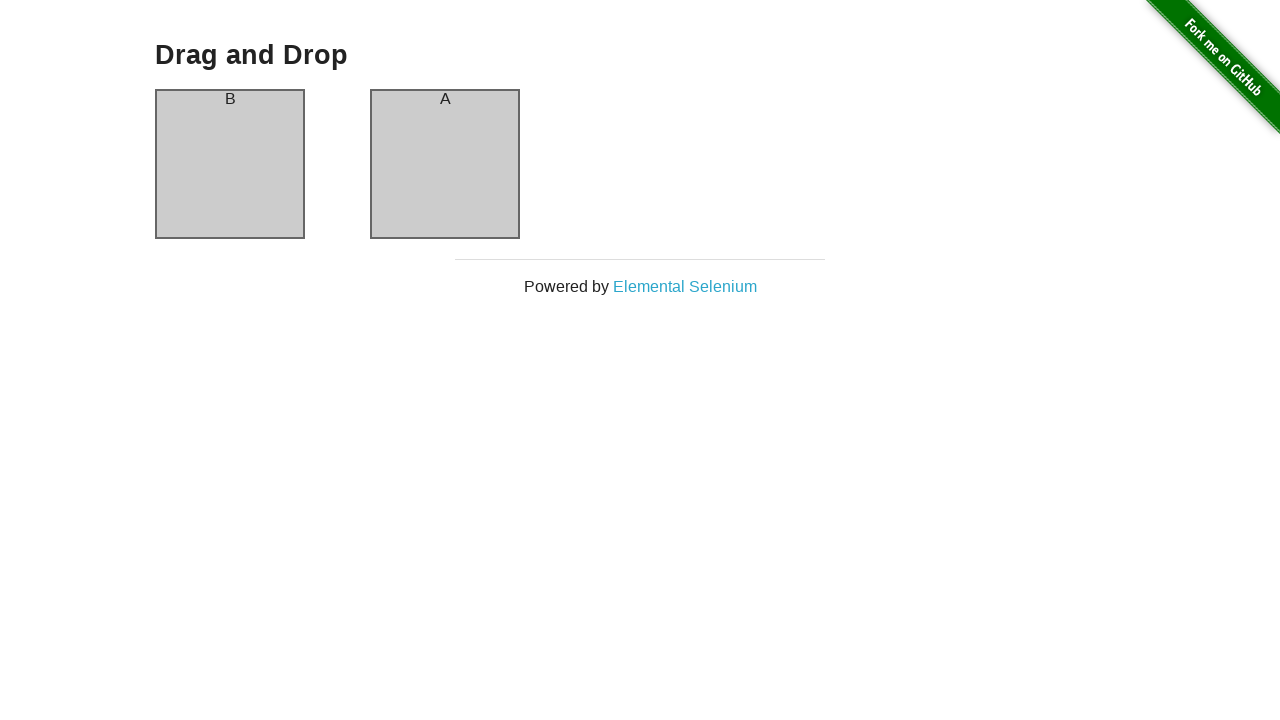

Waited for drag and drop to complete - column A header changed to 'B'
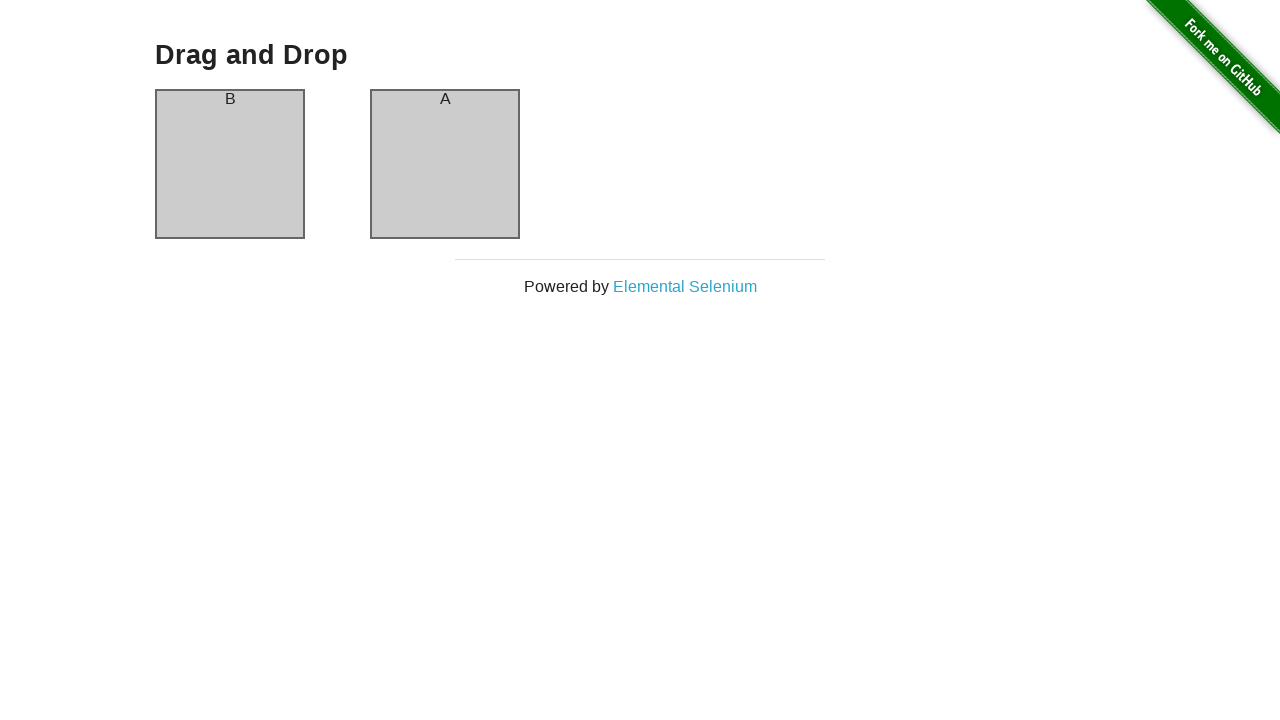

Verified that column A header now contains 'B'
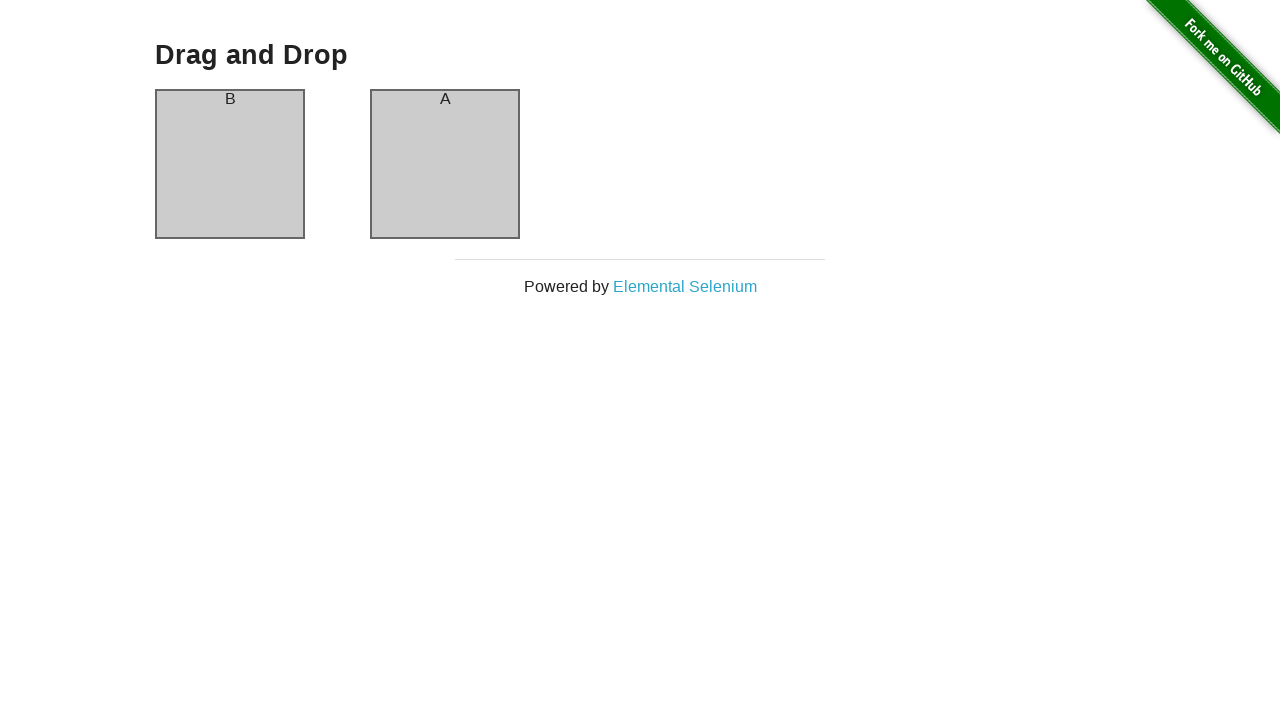

Verified that column B header now contains 'A' - drag and drop successful
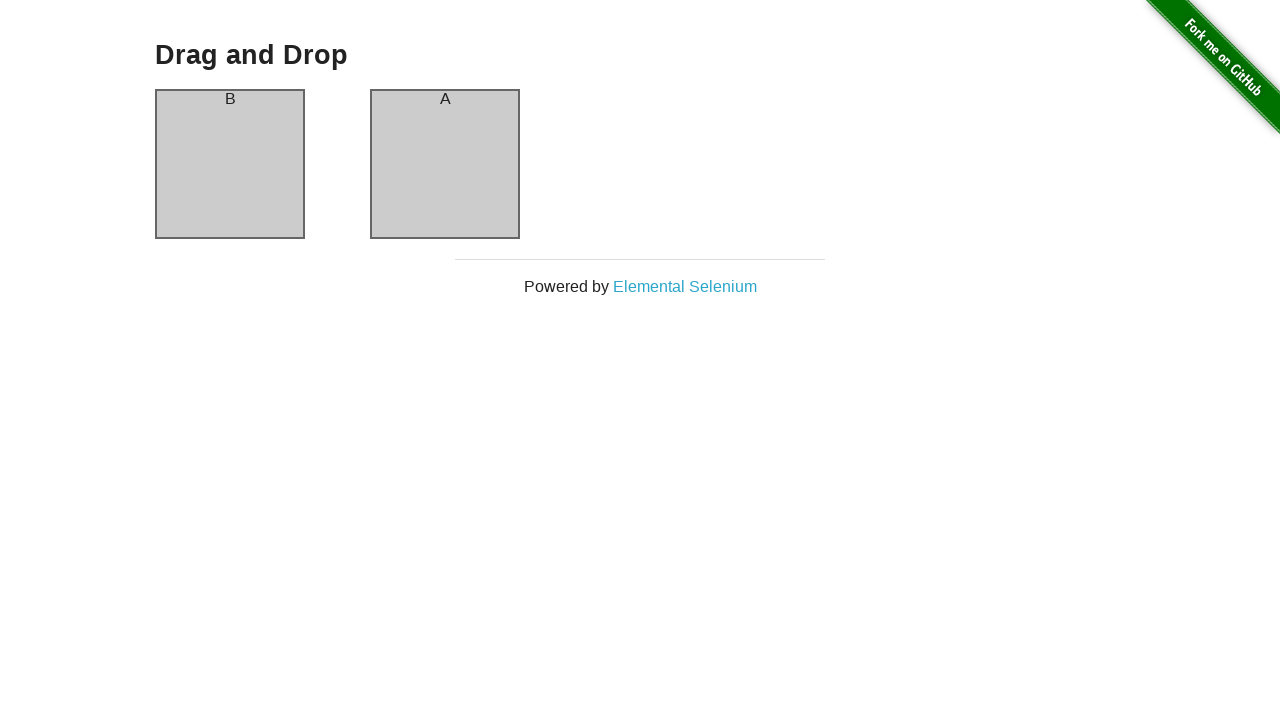

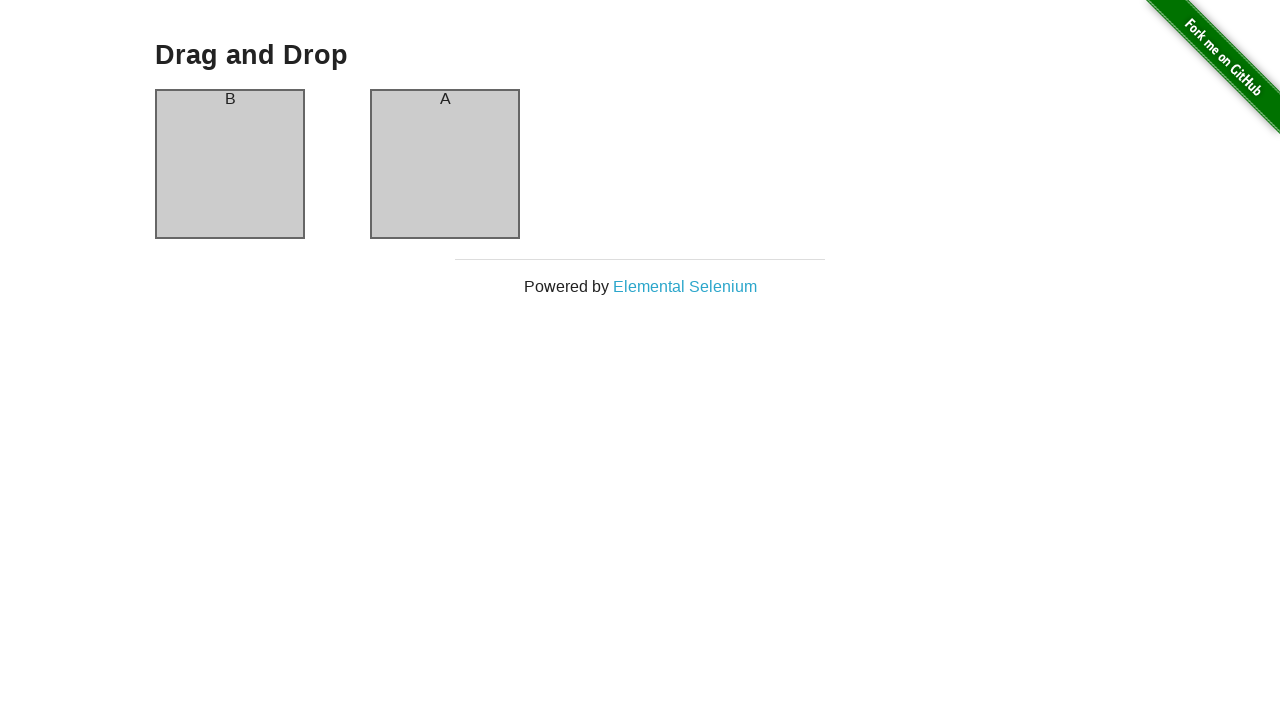